Tests browser window handling by clicking a link that opens a new window, switching to the new window to verify its content, and then switching back to the original window.

Starting URL: https://the-internet.herokuapp.com/windows

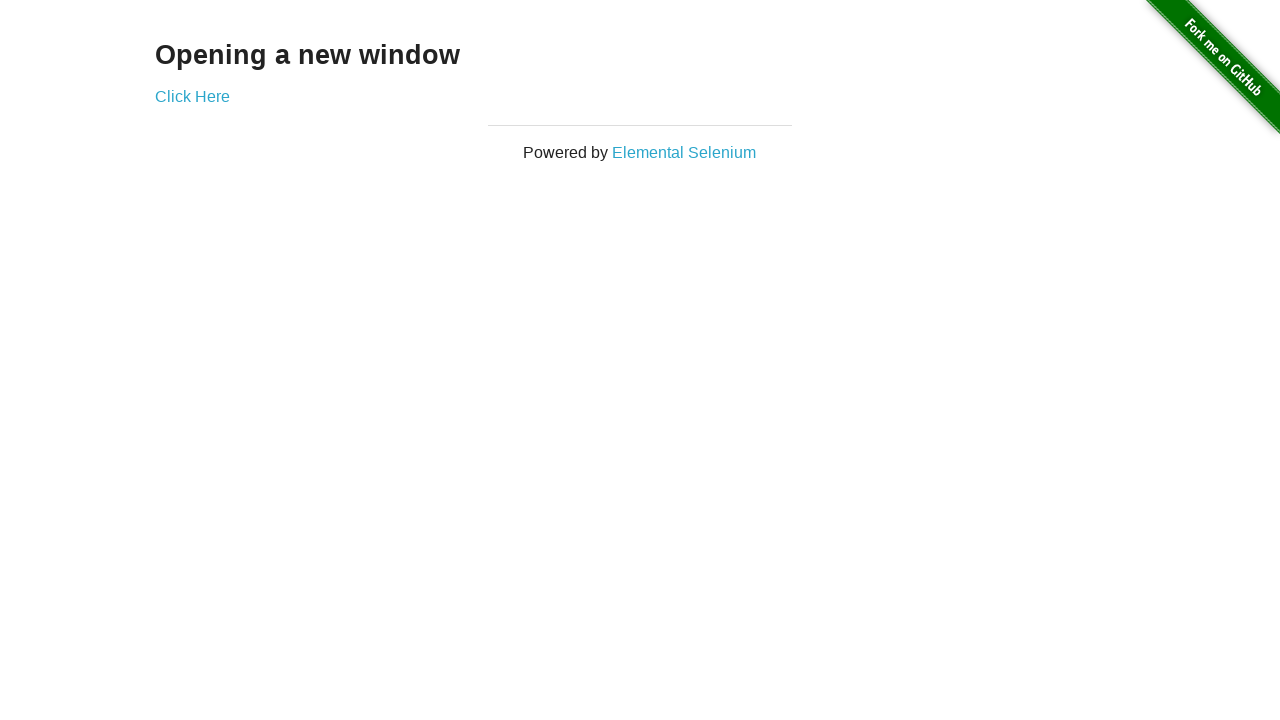

Clicked 'Click Here' link to open new window at (192, 96) on text=Click Here
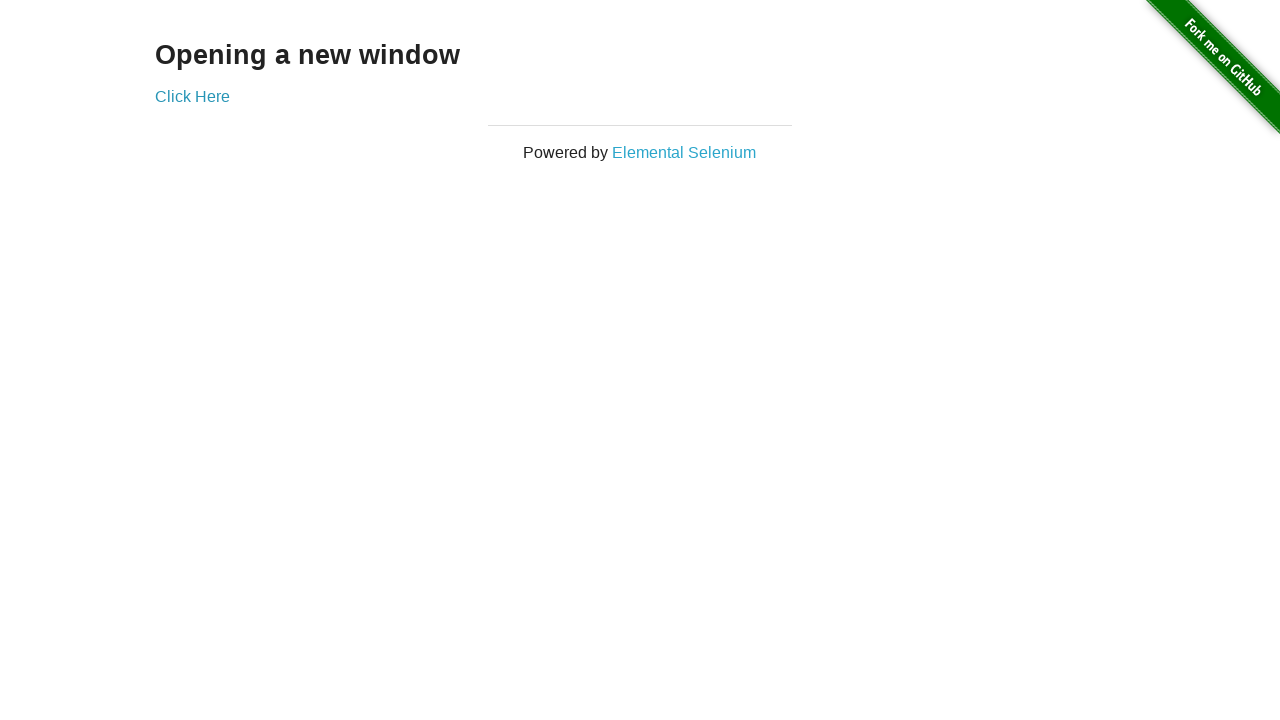

Captured new window/tab reference
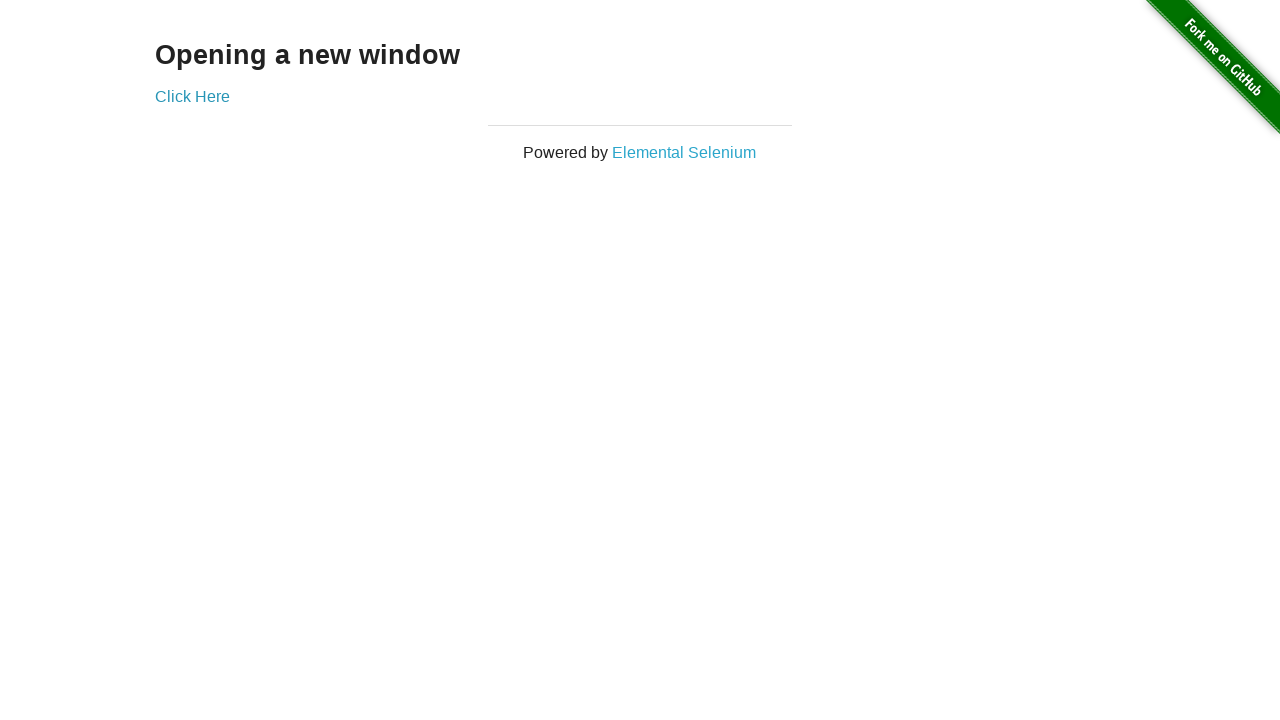

New window loaded and h3 element found
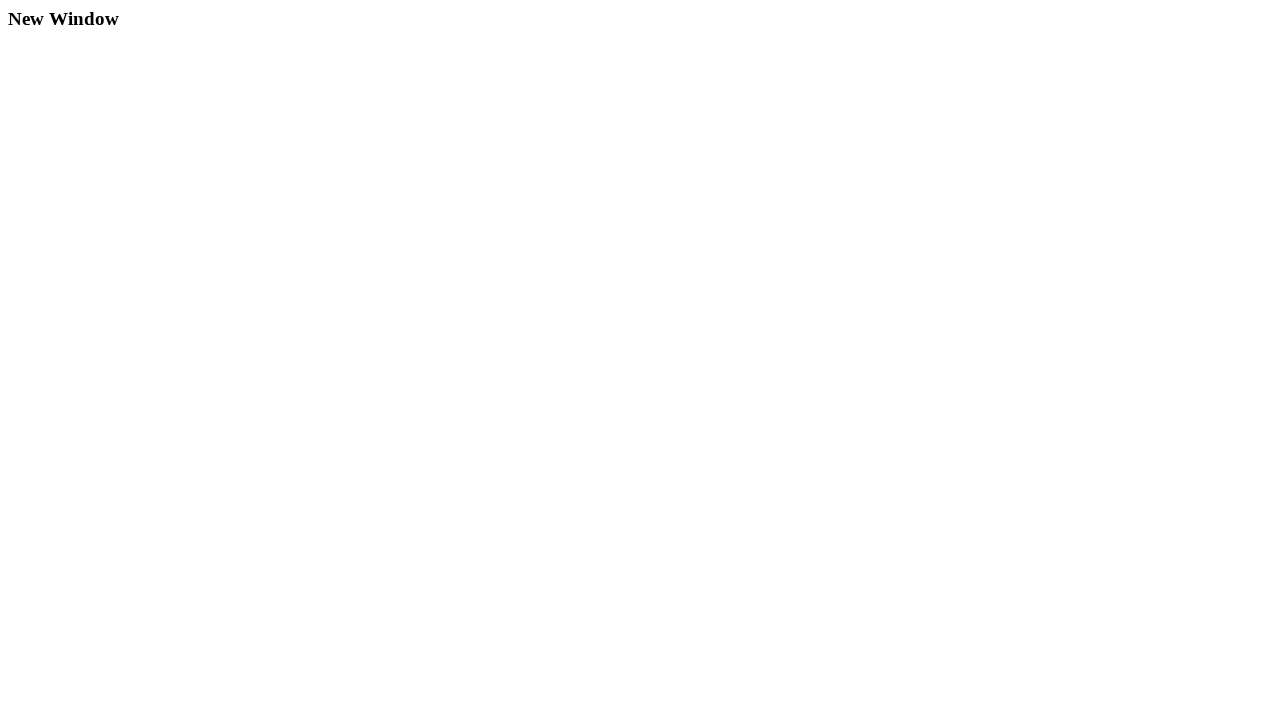

Switched back to original window
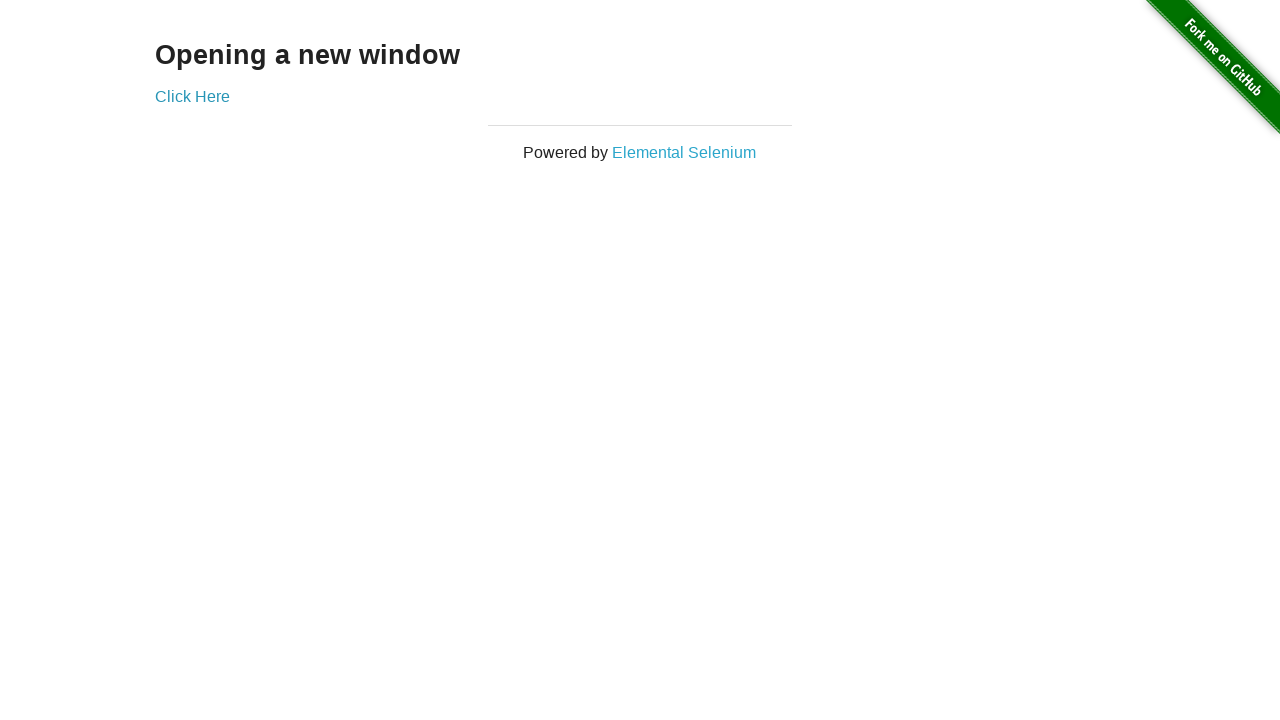

Original window h3 element confirmed
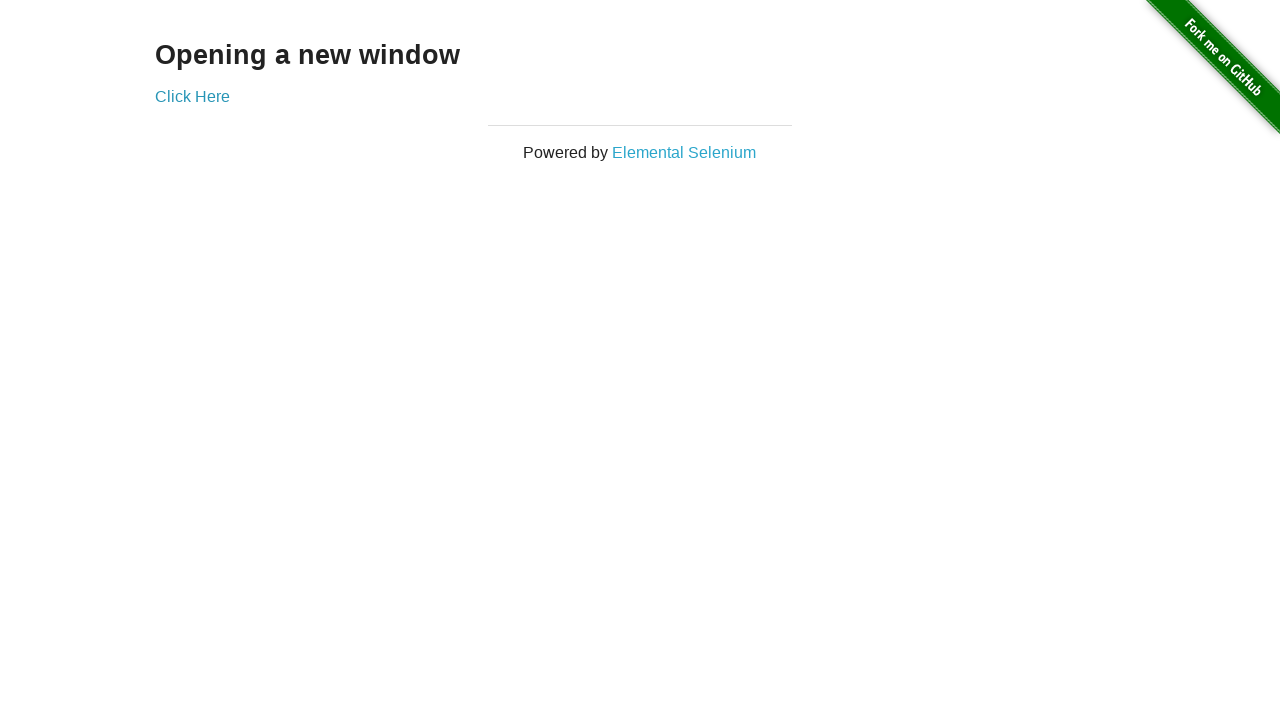

Closed new window/tab
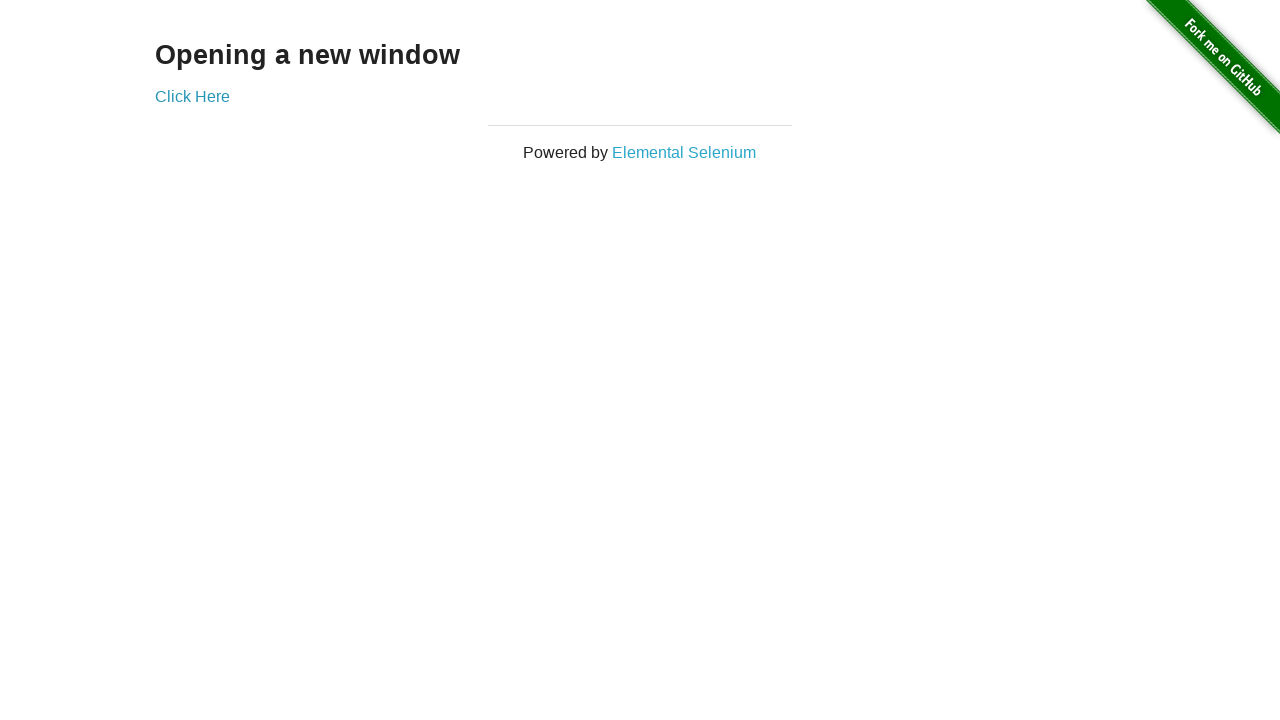

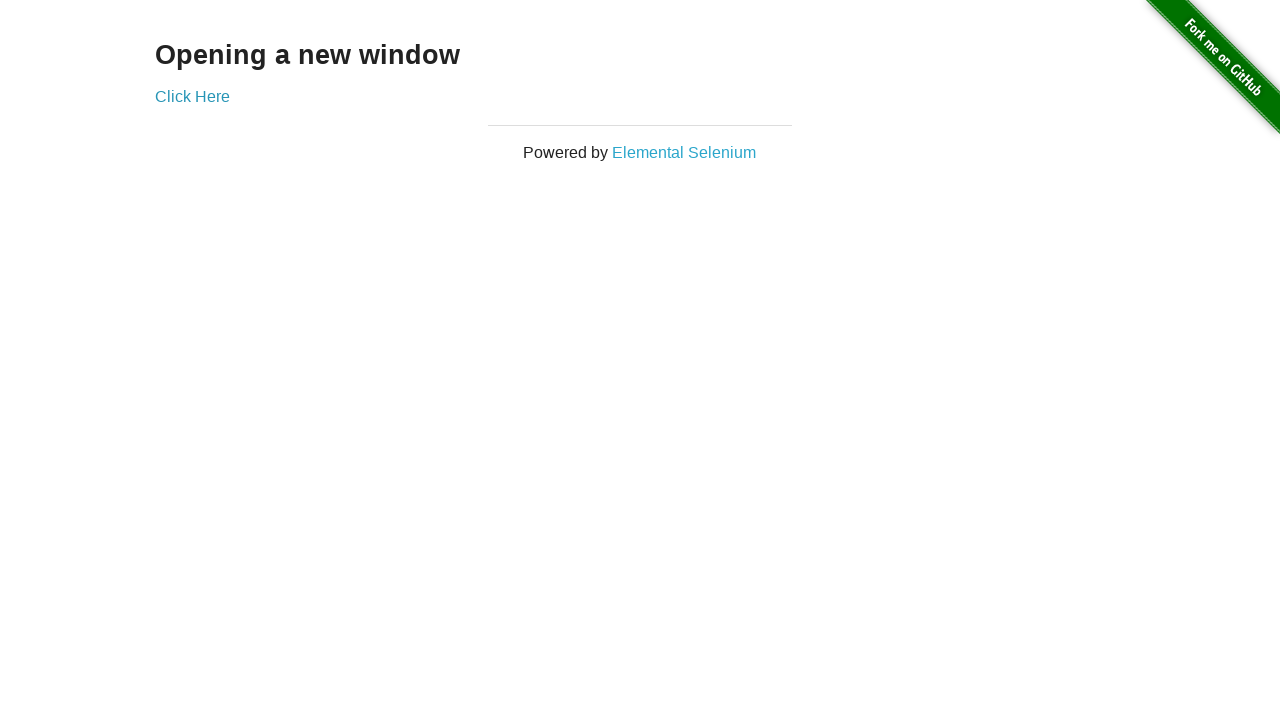